Tests that multiple food checkboxes can be checked and unchecked (Pizza, Hamburguesa, Pasta, Helado, Torta)

Starting URL: https://thefreerangetester.github.io/sandbox-automation-testing/

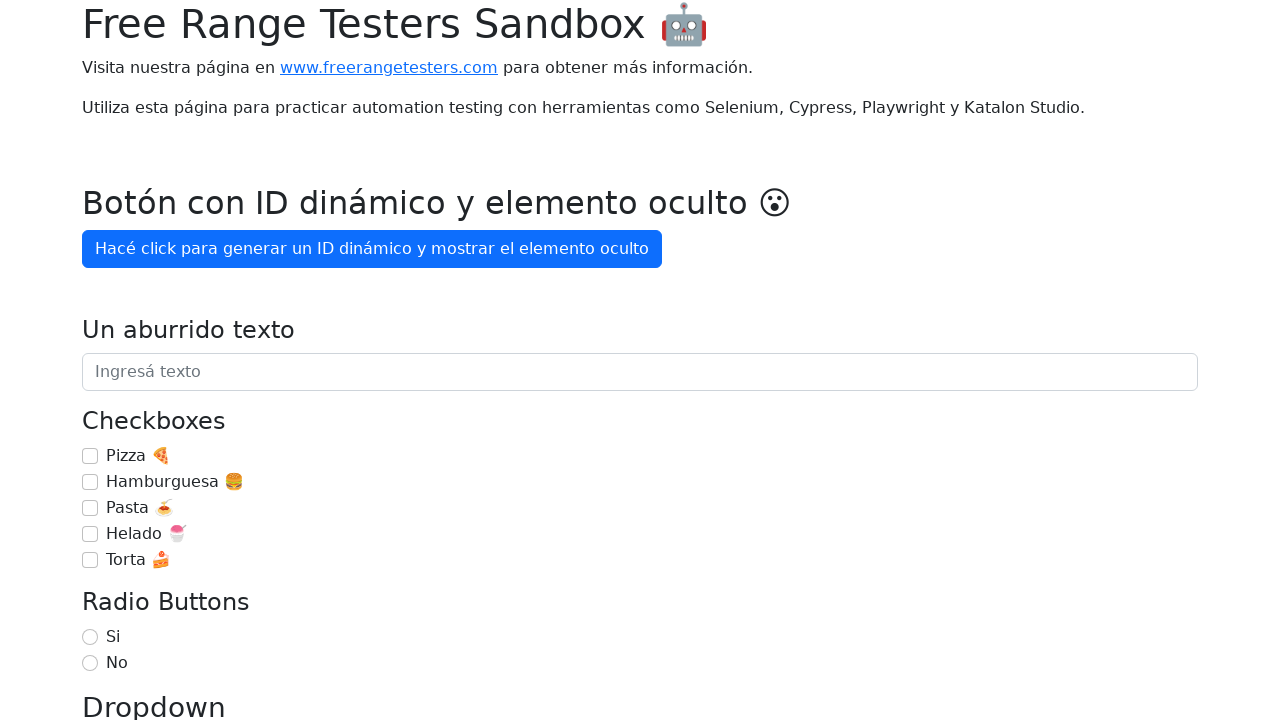

Navigated to sandbox automation testing page
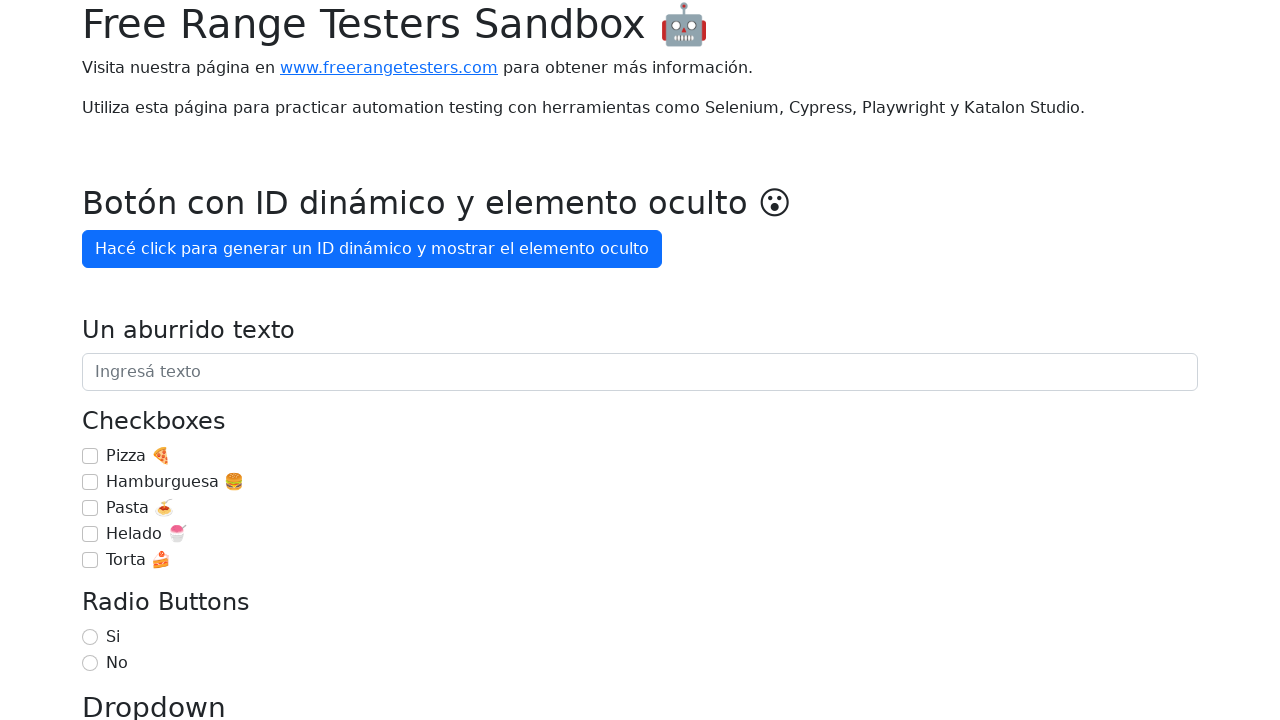

Checked 'Pizza 🍕' checkbox at (90, 456) on internal:role=checkbox[name="Pizza 🍕"i]
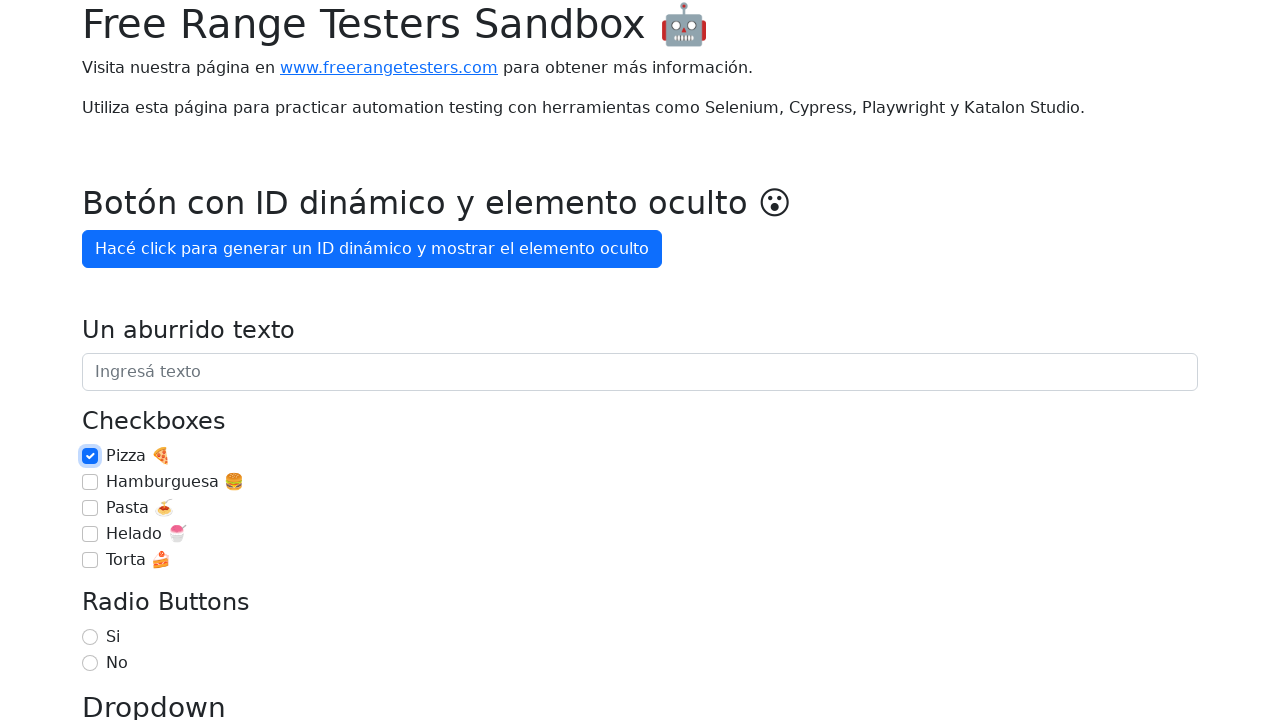

Unchecked 'Pizza 🍕' checkbox at (90, 456) on internal:role=checkbox[name="Pizza 🍕"i]
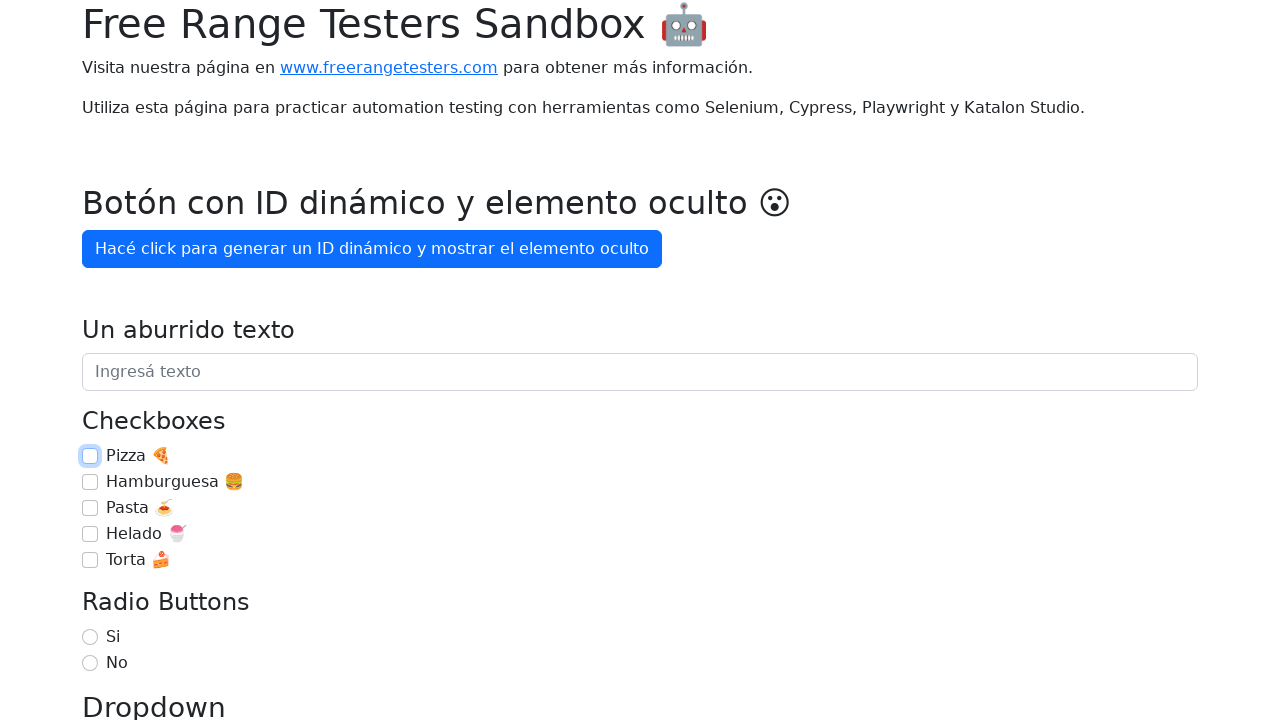

Checked 'Hamburguesa 🍔' checkbox at (90, 482) on internal:role=checkbox[name="Hamburguesa 🍔"i]
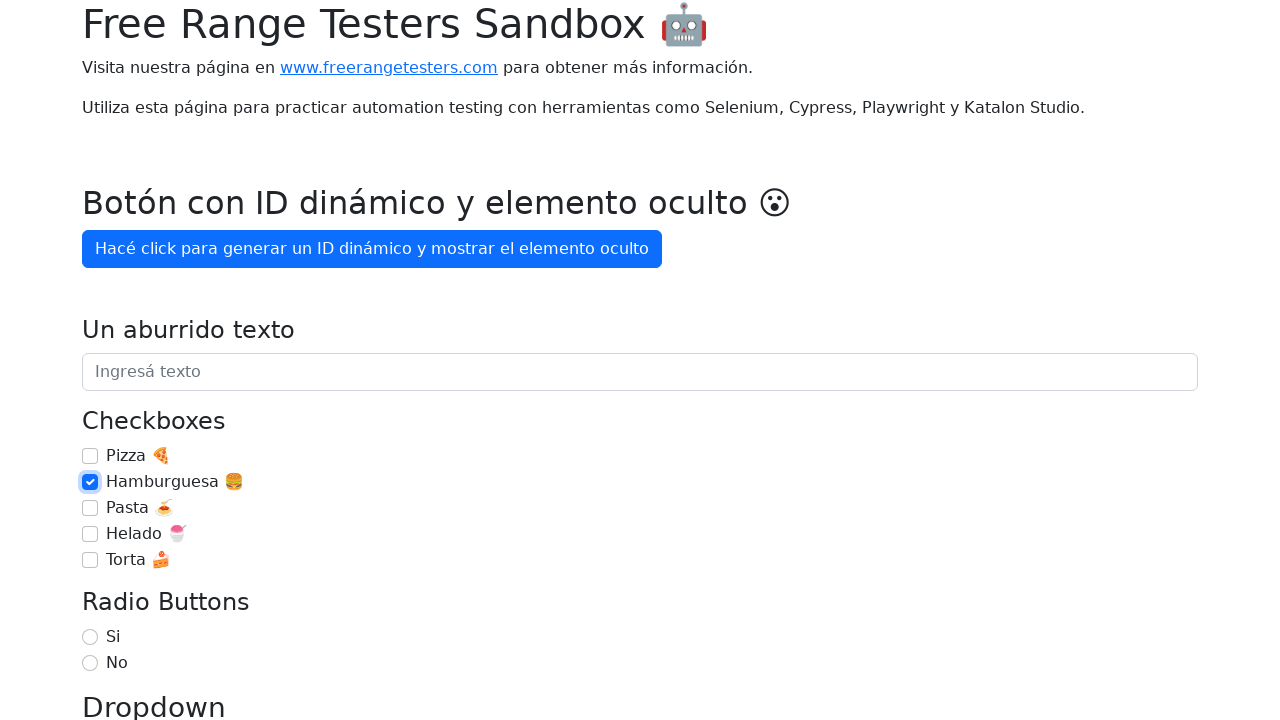

Unchecked 'Hamburguesa 🍔' checkbox at (90, 482) on internal:role=checkbox[name="Hamburguesa 🍔"i]
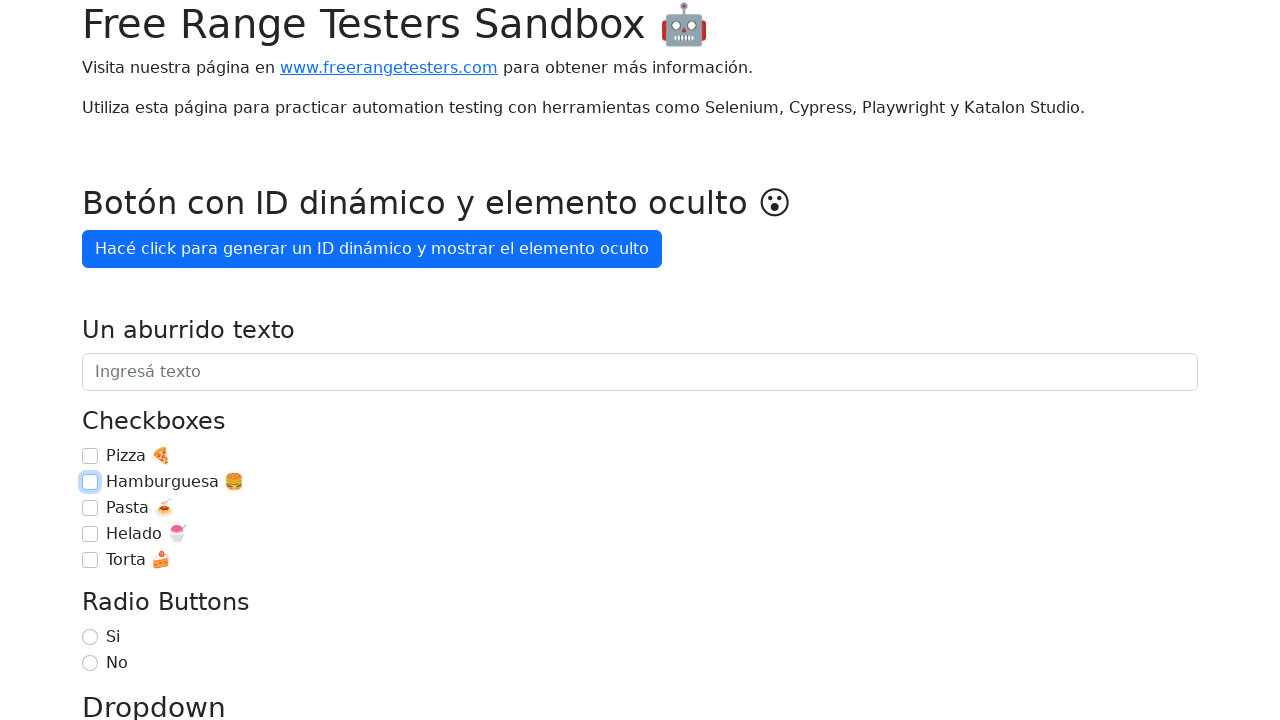

Checked 'Pasta 🍝' checkbox at (90, 508) on internal:role=checkbox[name="Pasta 🍝"i]
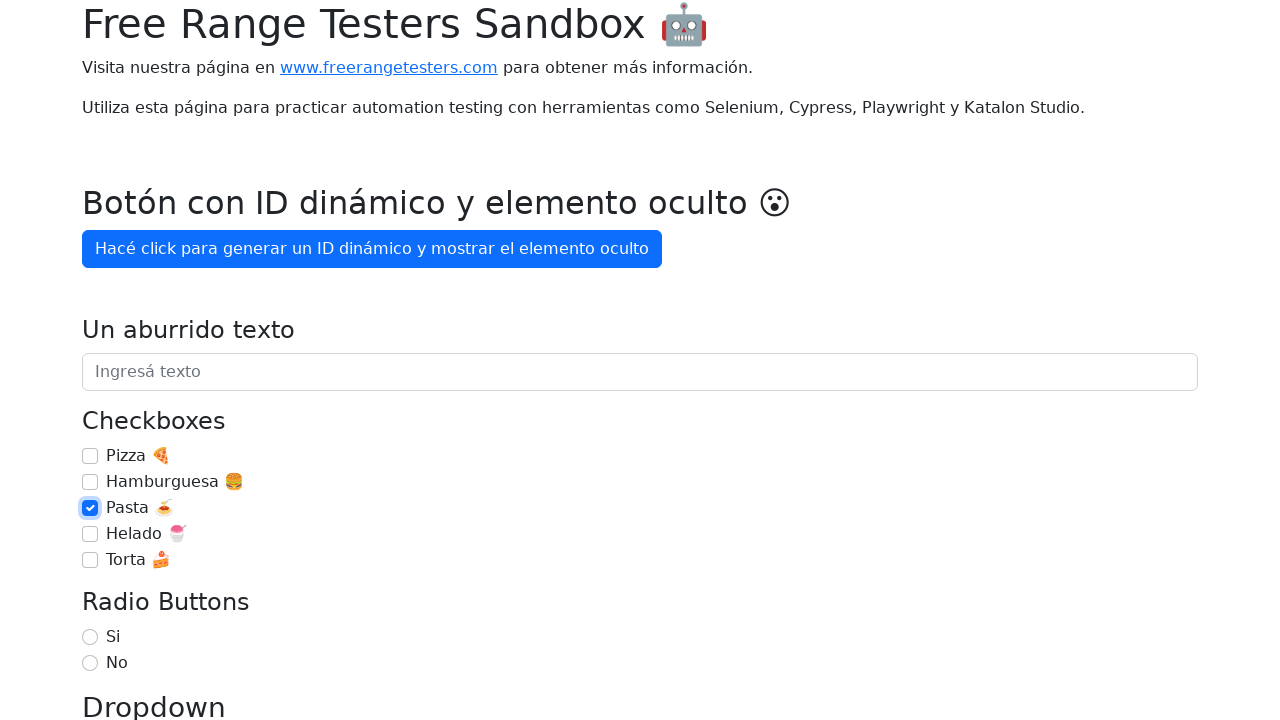

Unchecked 'Pasta 🍝' checkbox at (90, 508) on internal:role=checkbox[name="Pasta 🍝"i]
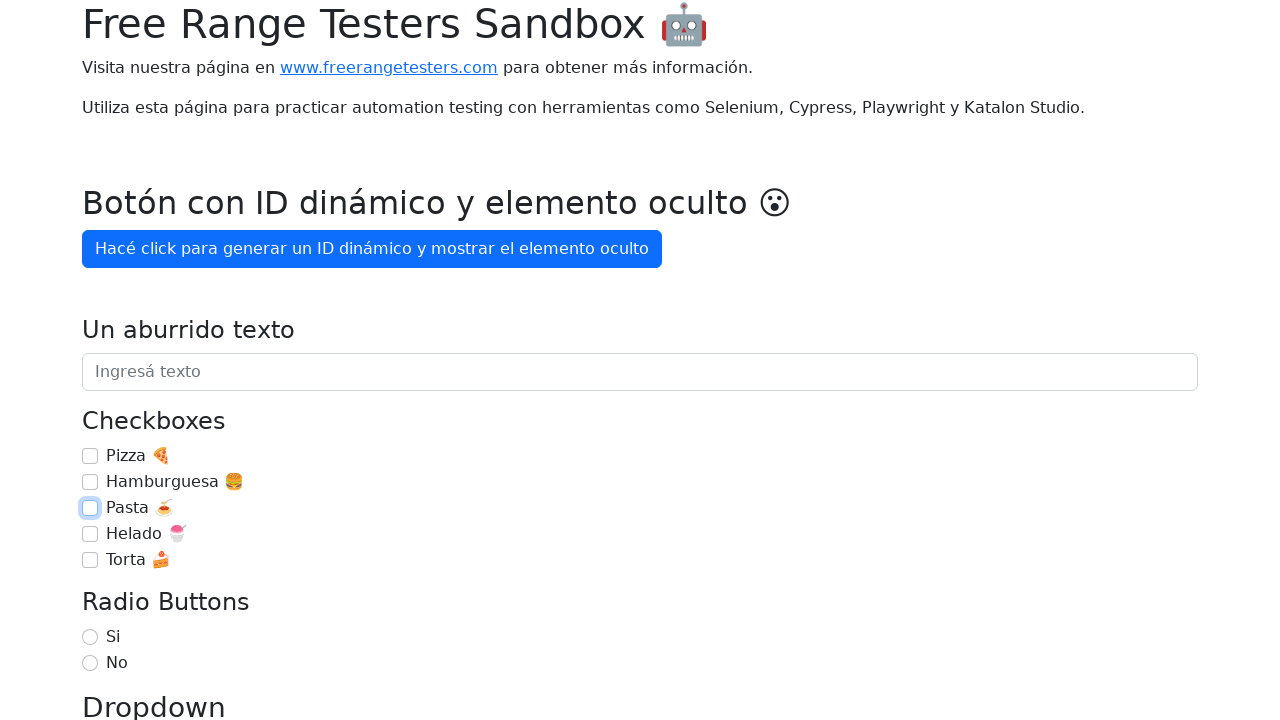

Checked 'Helado 🍧' checkbox at (90, 534) on internal:role=checkbox[name="Helado 🍧"i]
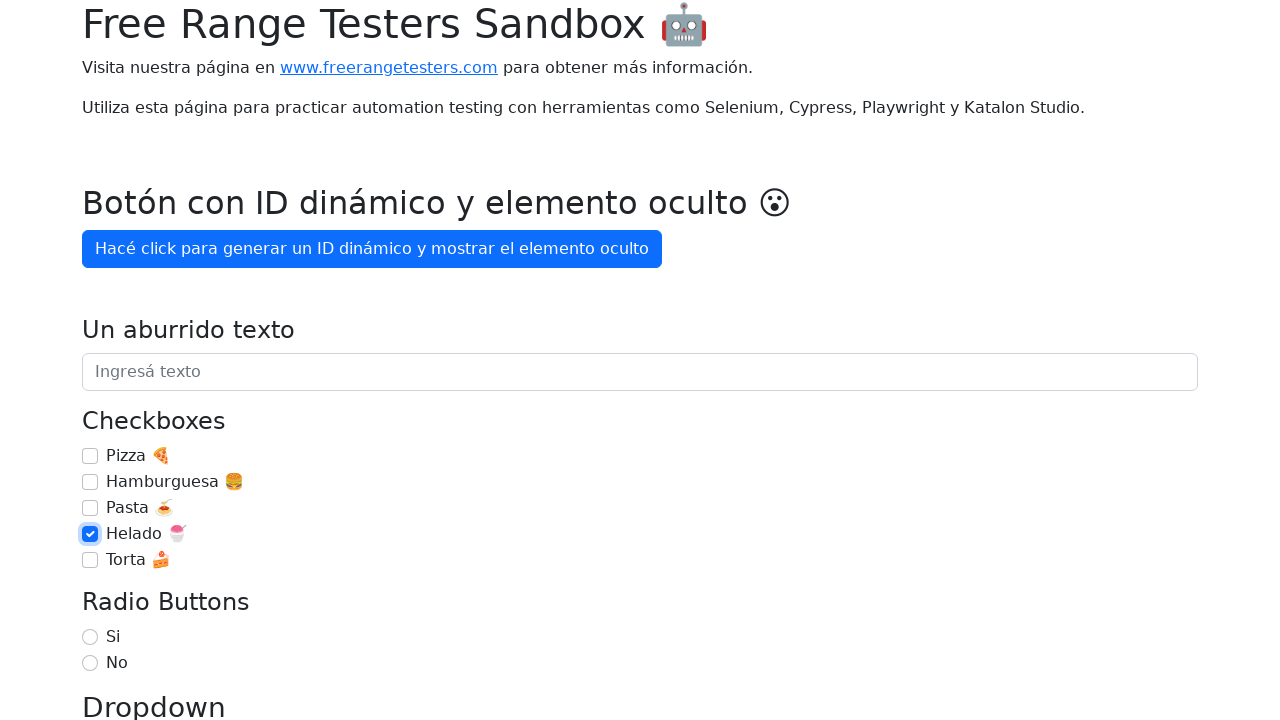

Unchecked 'Helado 🍧' checkbox at (90, 534) on internal:role=checkbox[name="Helado 🍧"i]
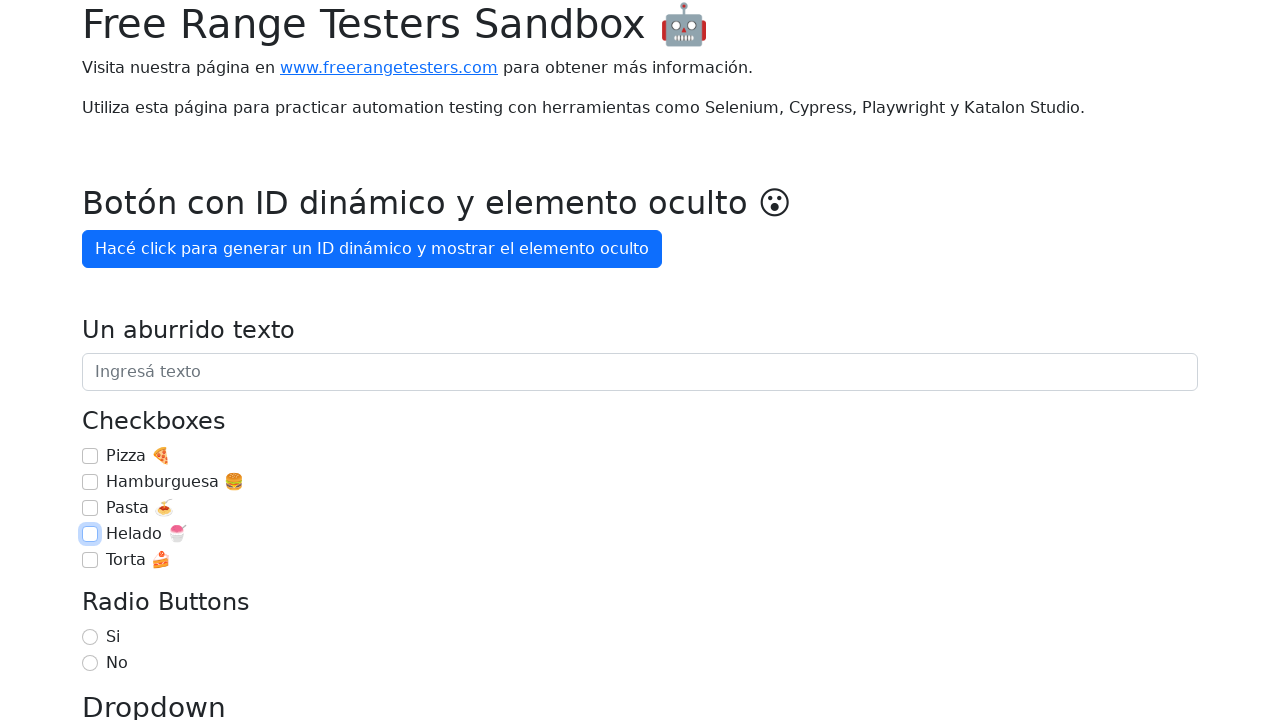

Checked 'Torta 🍰' checkbox at (90, 560) on internal:role=checkbox[name="Torta 🍰"i]
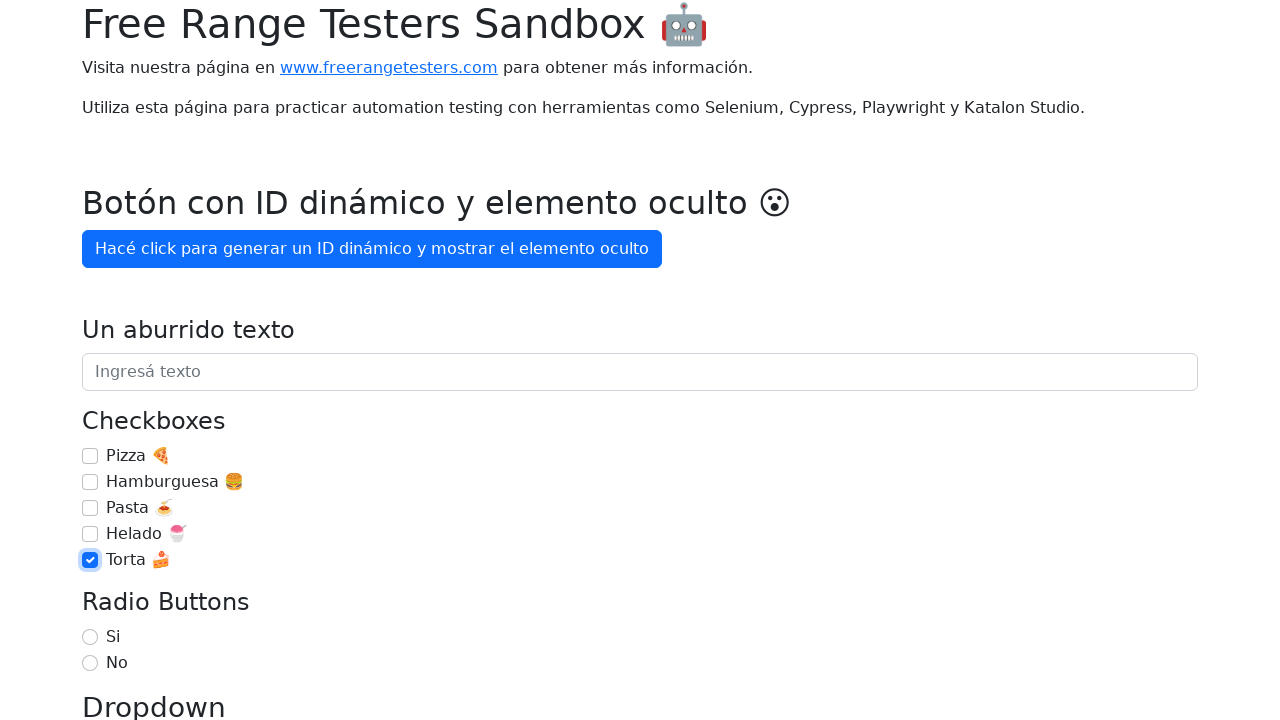

Unchecked 'Torta 🍰' checkbox at (90, 560) on internal:role=checkbox[name="Torta 🍰"i]
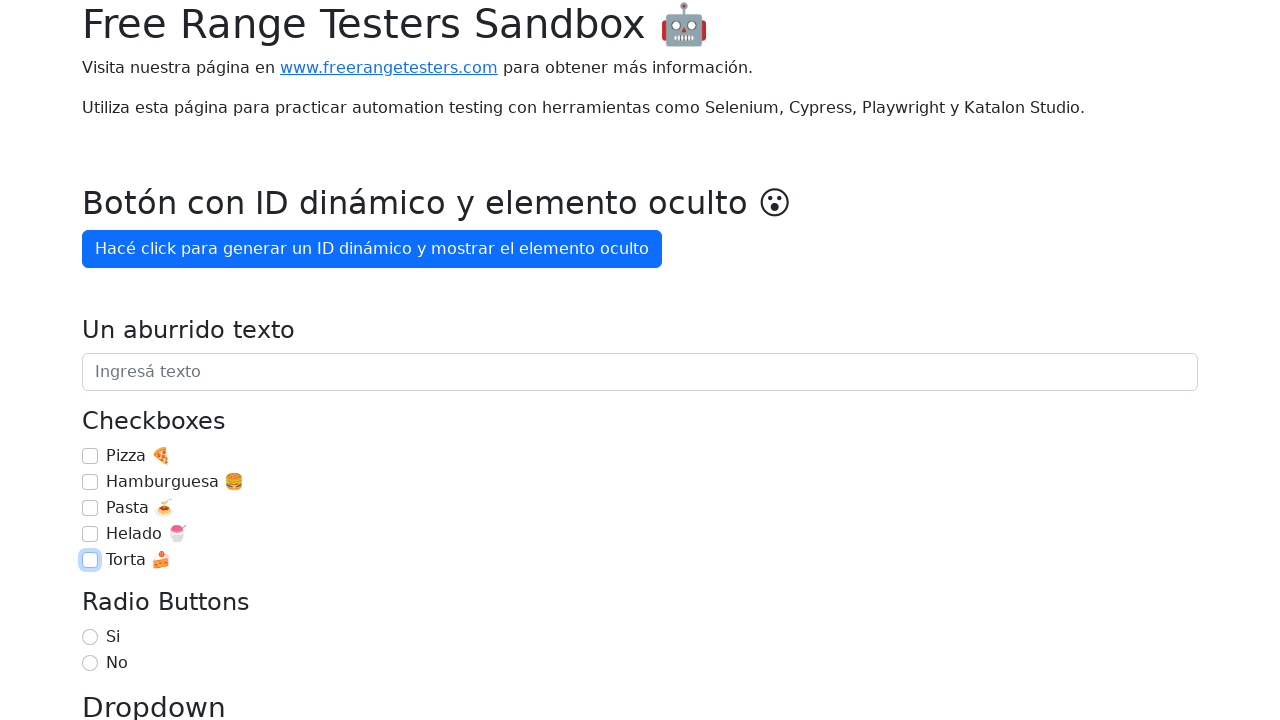

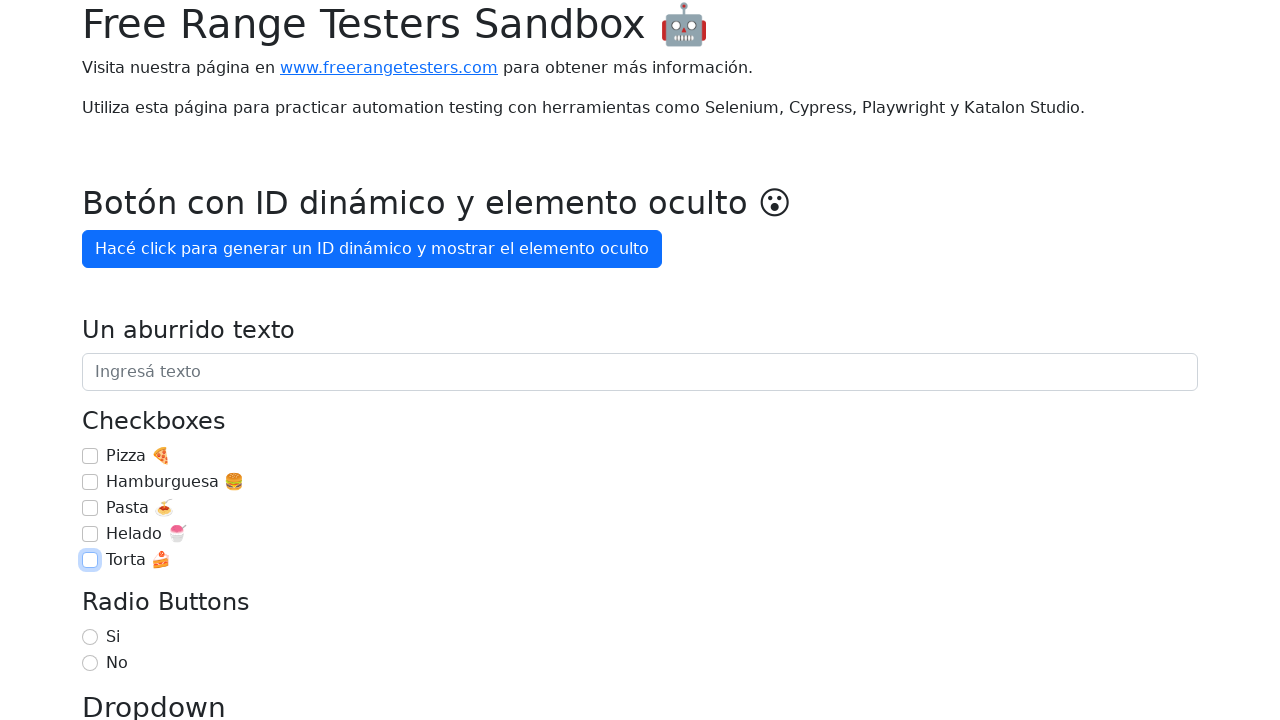